Tests scrollIntoView behavior in a DataTable by clicking on an element and pressing ArrowDown to verify the next element scrolls into view.

Starting URL: https://next.fritz2.dev/headless-demo/#dataCollection

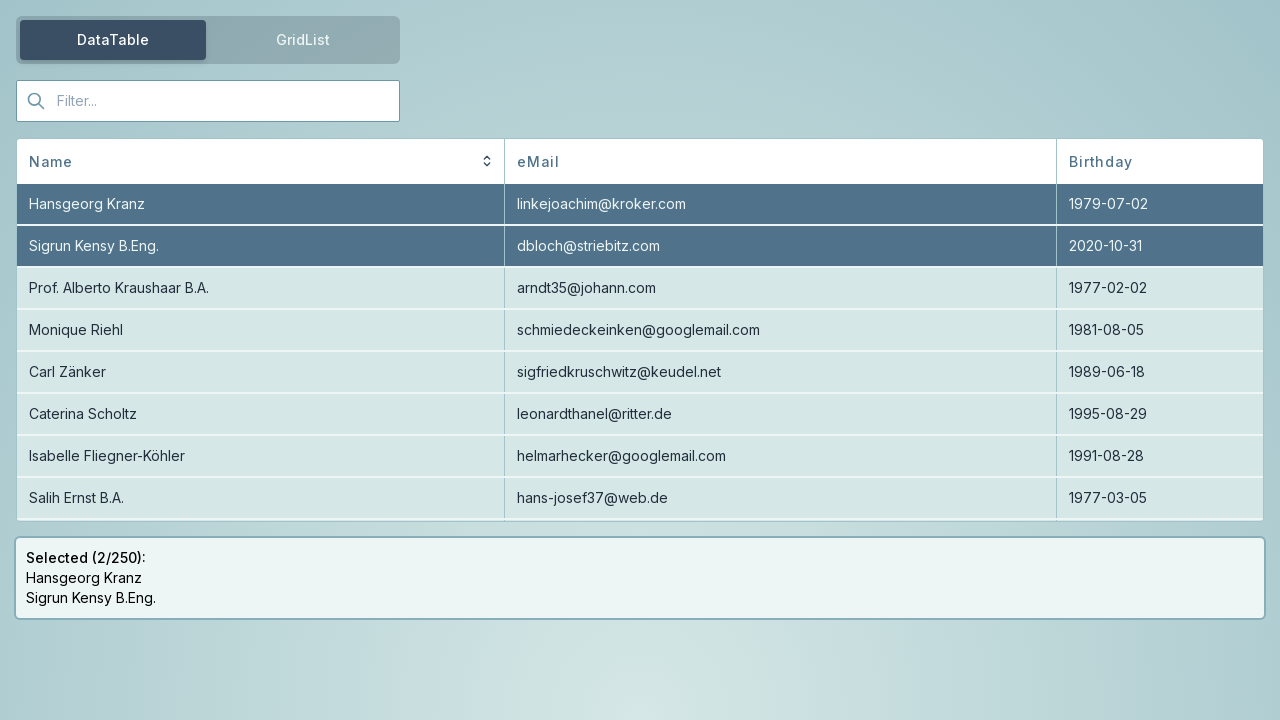

Located element with id 'Cathrin Schomber B.A.'
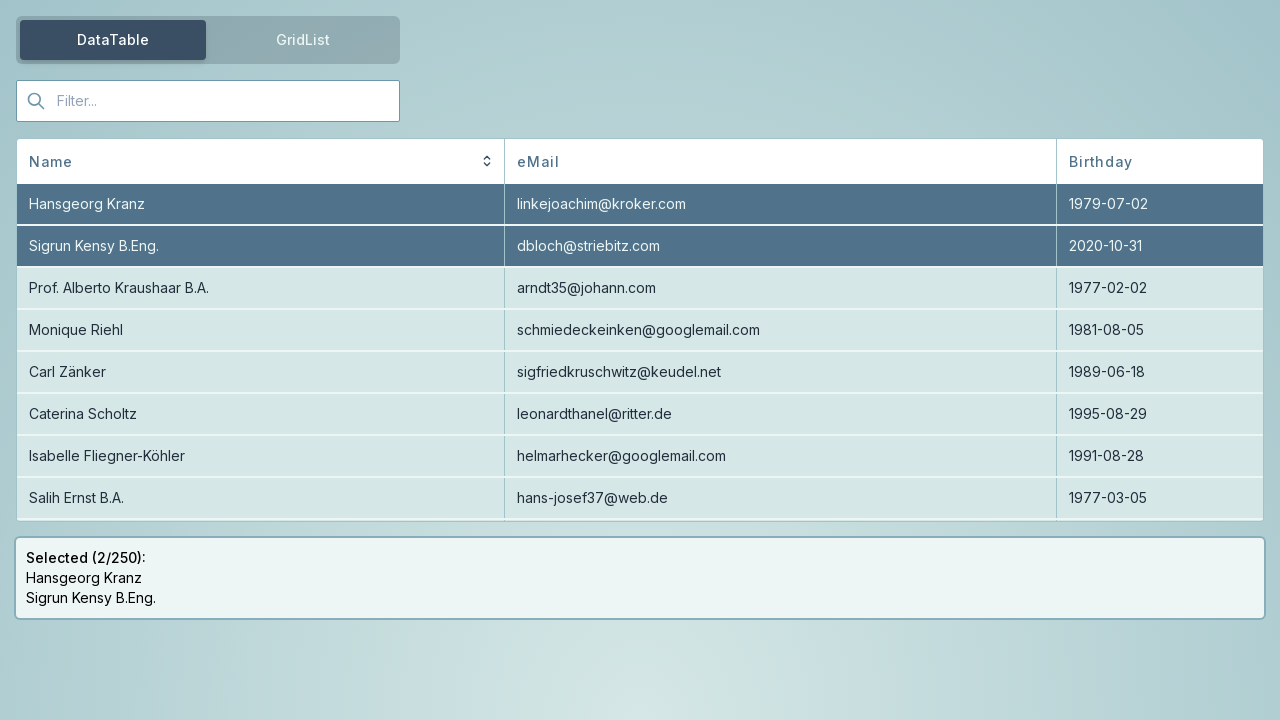

Pressed Home key to navigate to beginning of DataTable on id=Cathrin Schomber B.A.
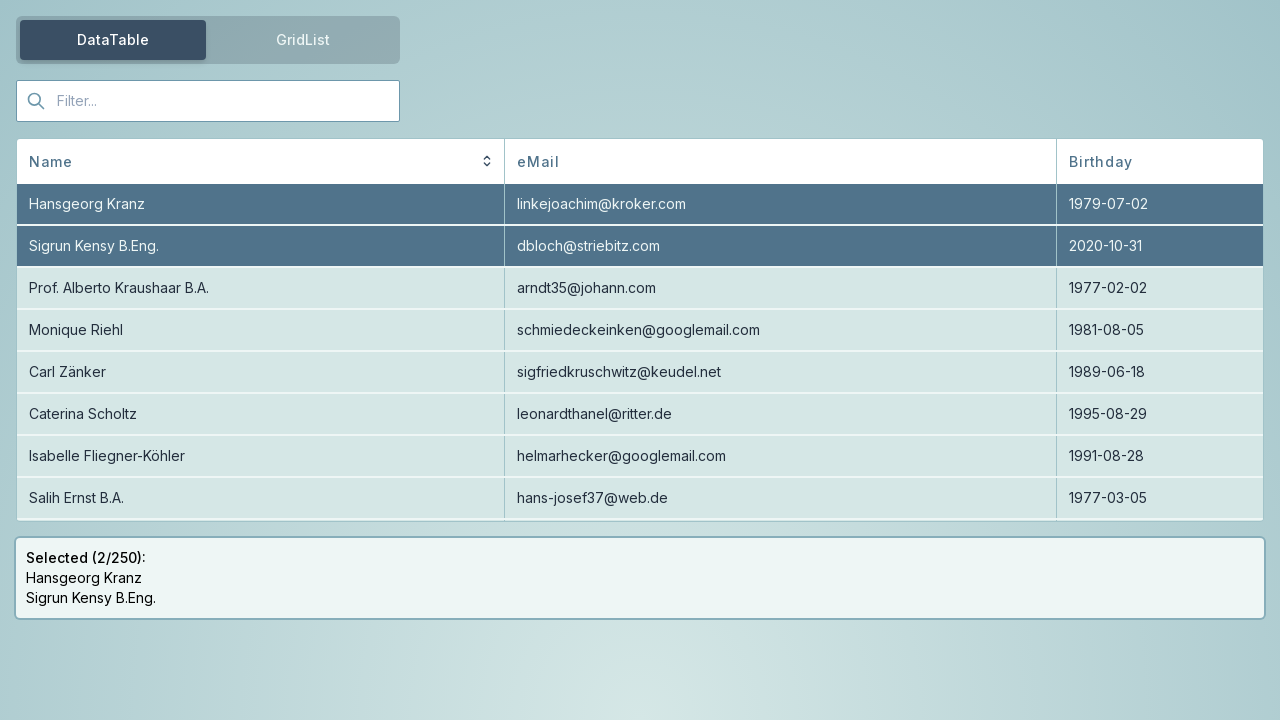

Clicked on the selected element at (640, 330) on id=Cathrin Schomber B.A.
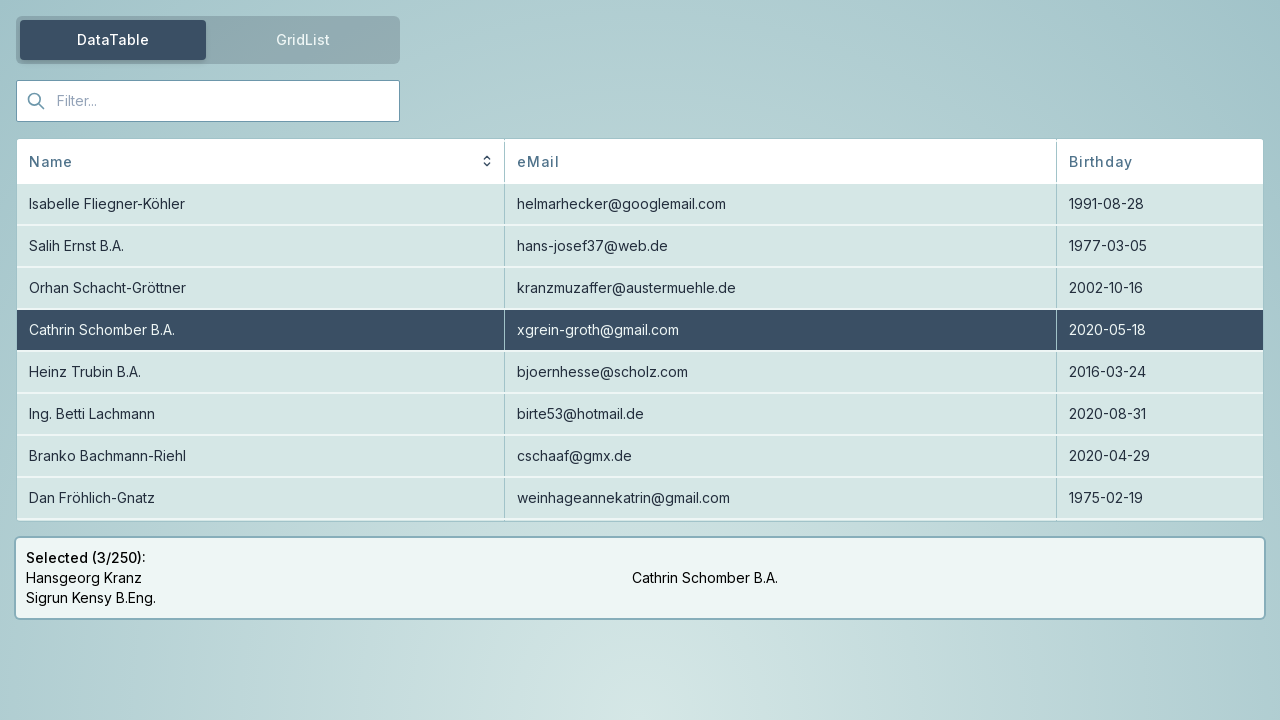

Pressed ArrowDown to navigate to next element and verify scrollIntoView behavior on id=Cathrin Schomber B.A.
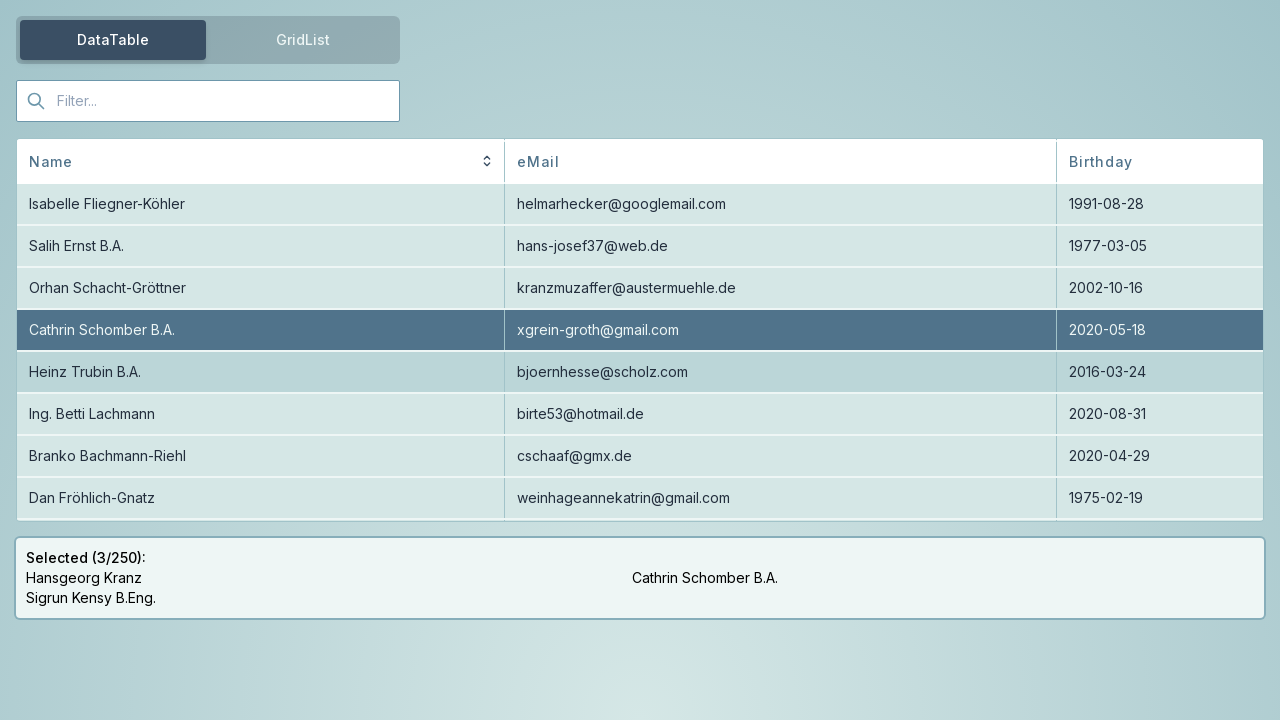

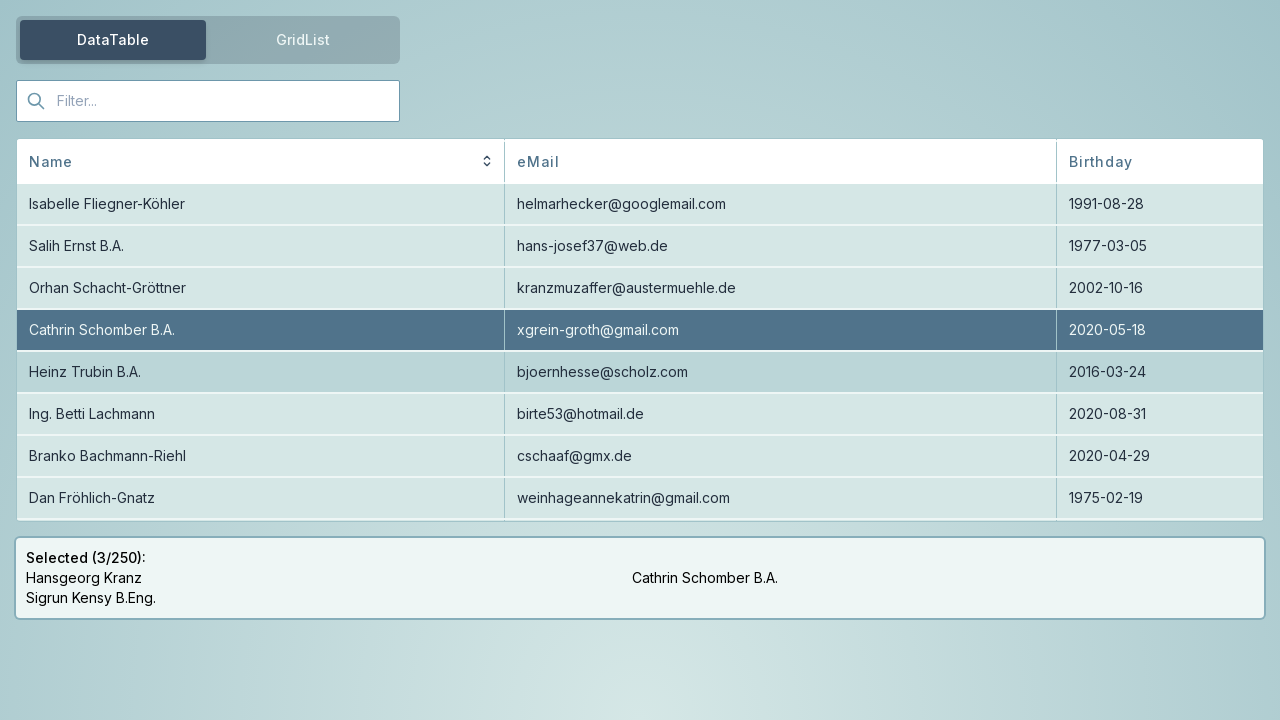